Tests checkbox functionality by verifying default states and toggling checkboxes on a demo page

Starting URL: http://the-internet.herokuapp.com/checkboxes

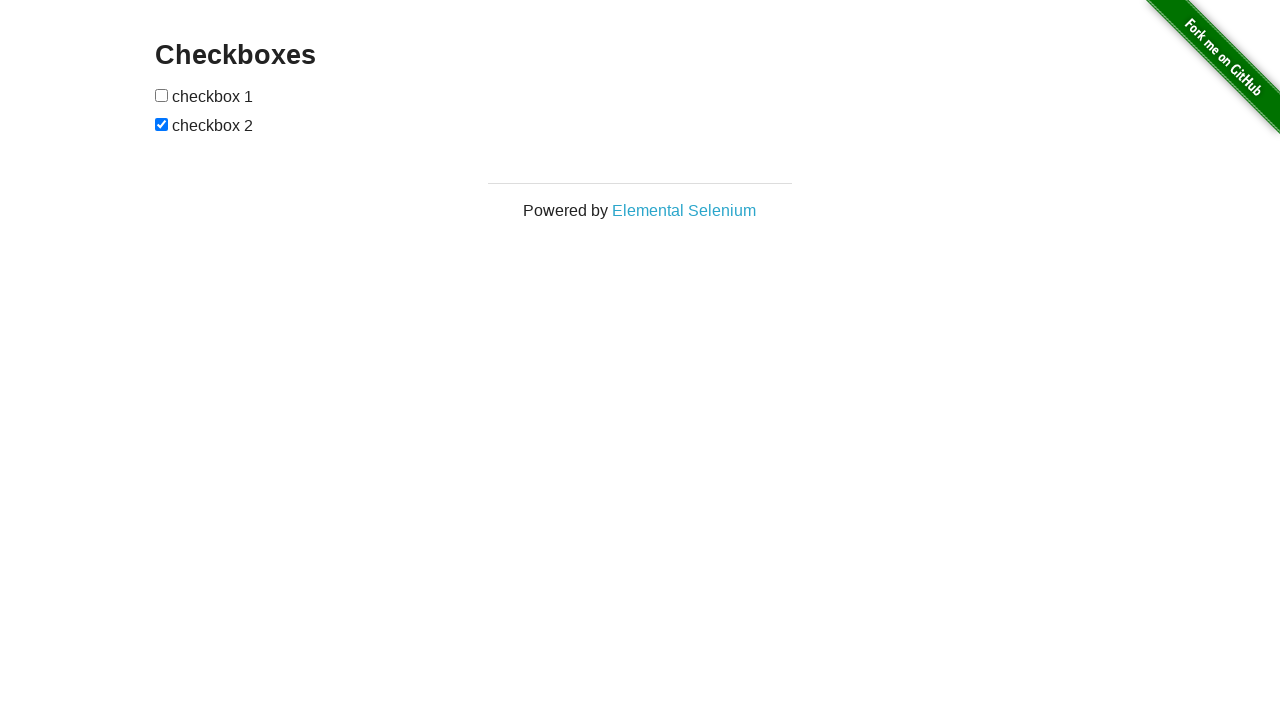

Waited for checkboxes to be visible
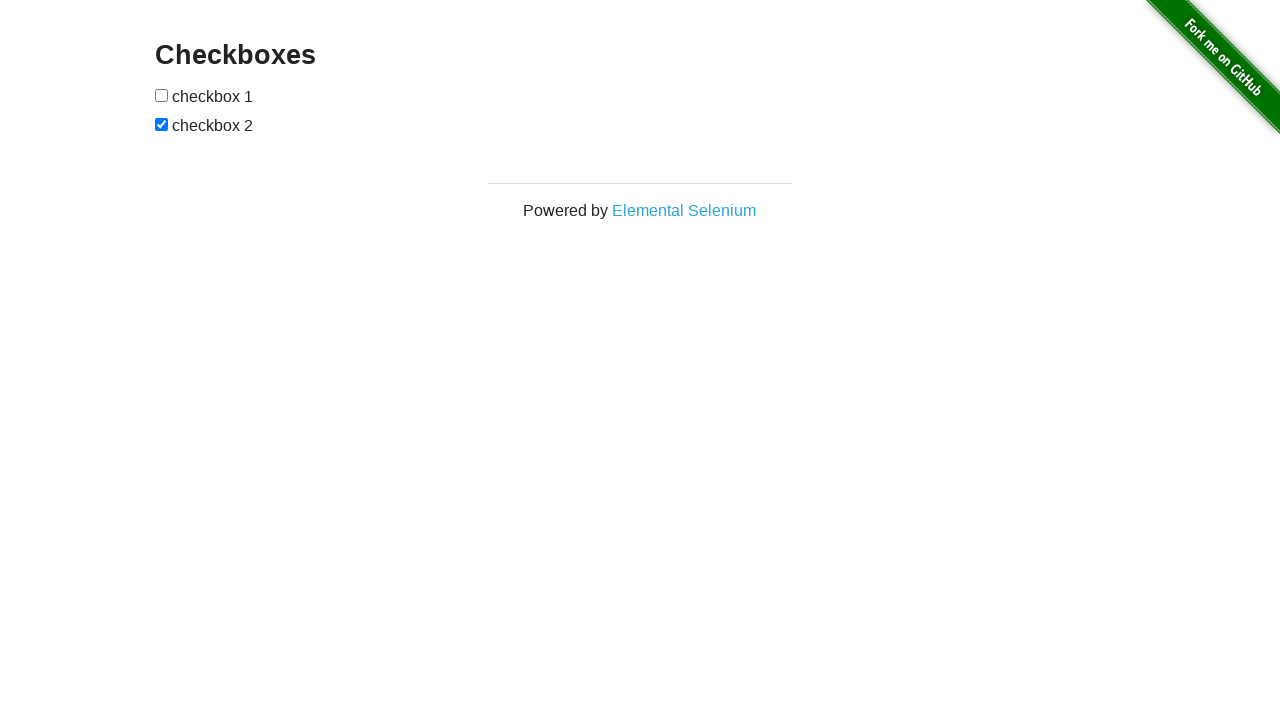

Located all checkboxes on the page
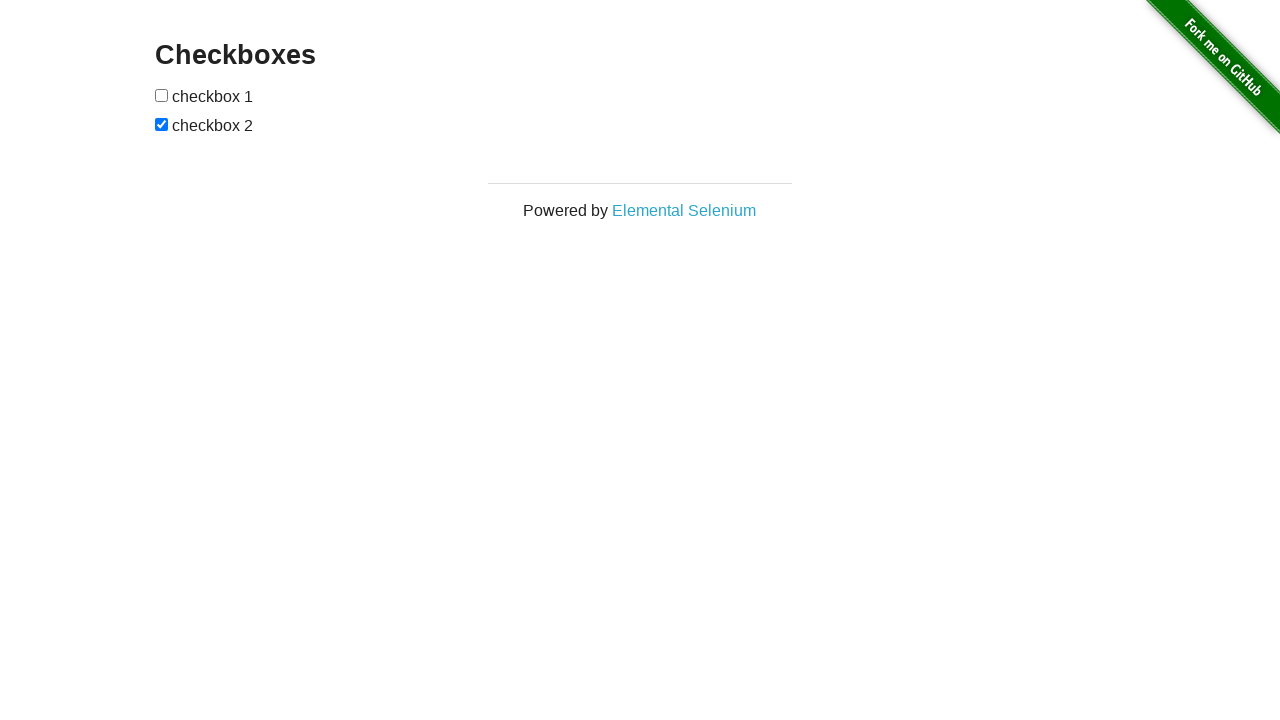

Located first checkbox
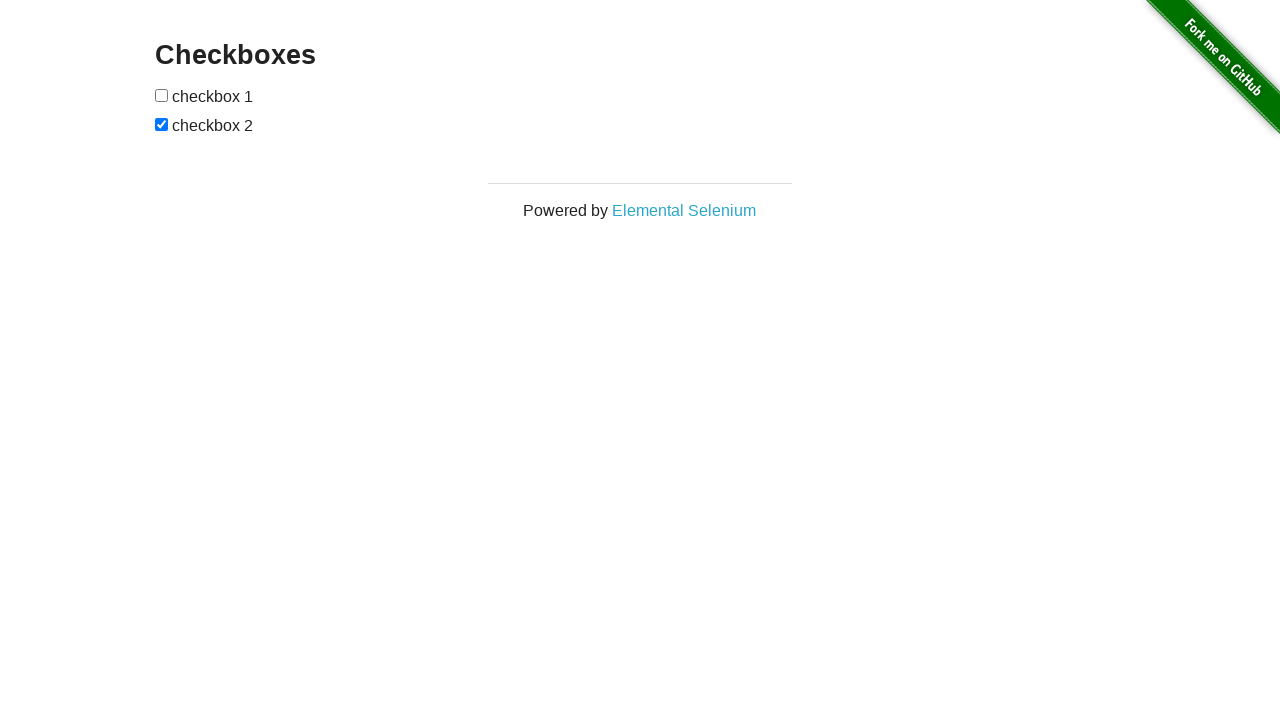

Verified checkbox 1 is not selected by default
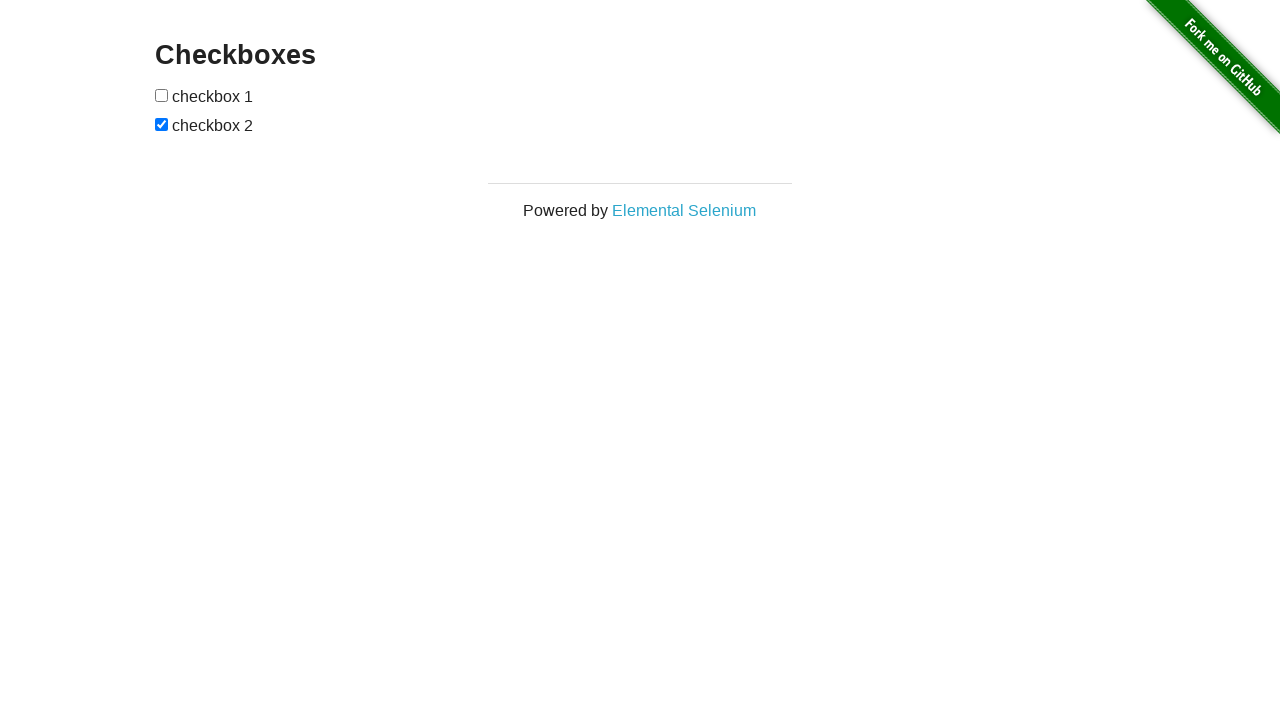

Located second checkbox
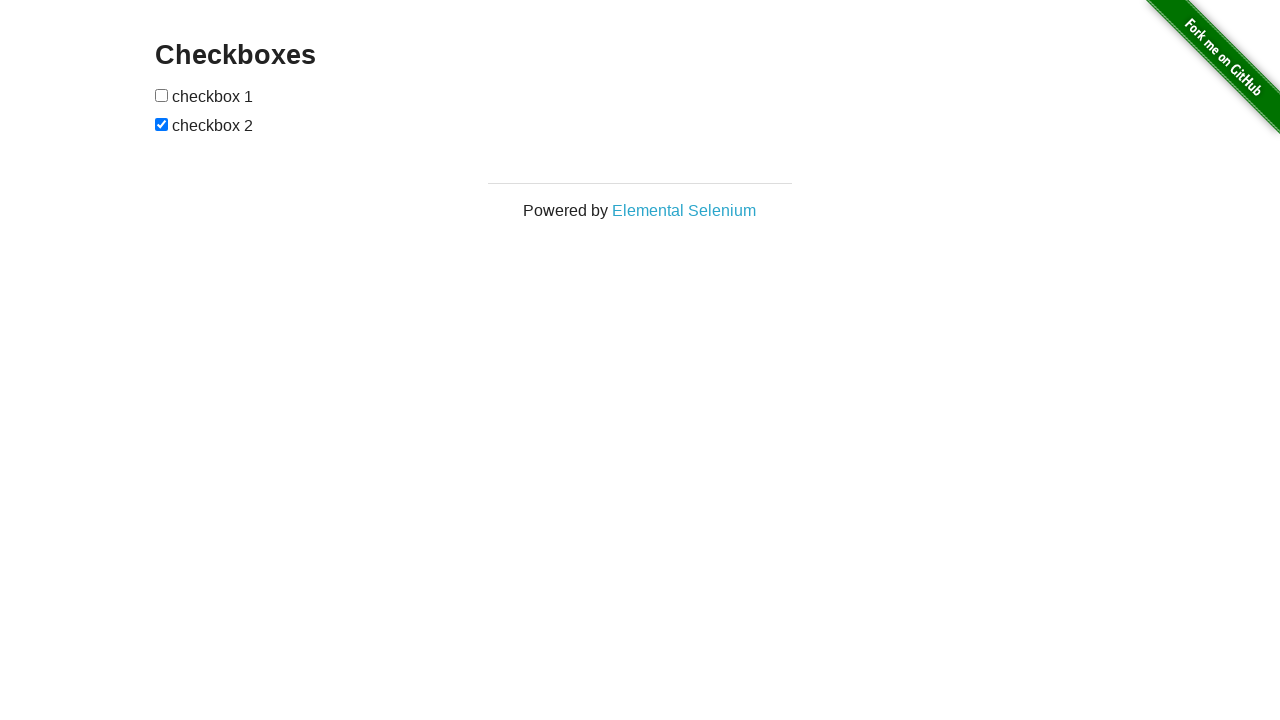

Verified checkbox 2 is selected by default
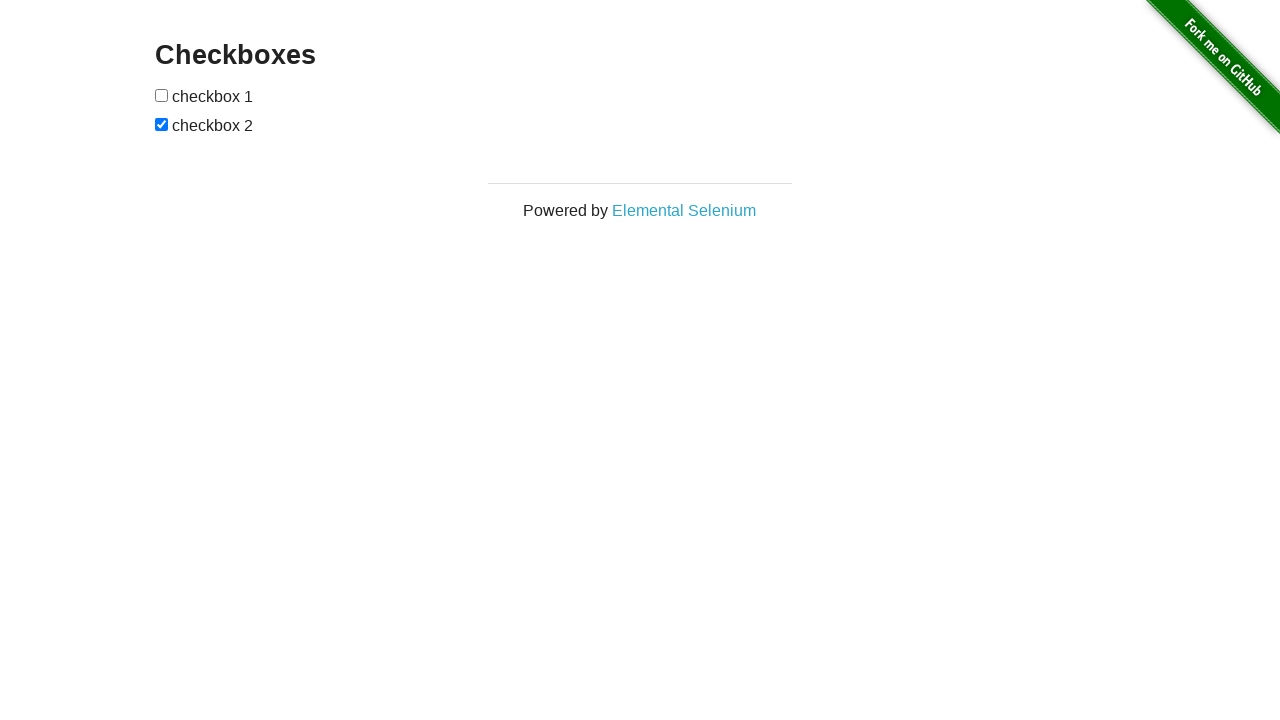

Clicked checkbox 1 to select it at (162, 95) on input[type='checkbox'] >> nth=0
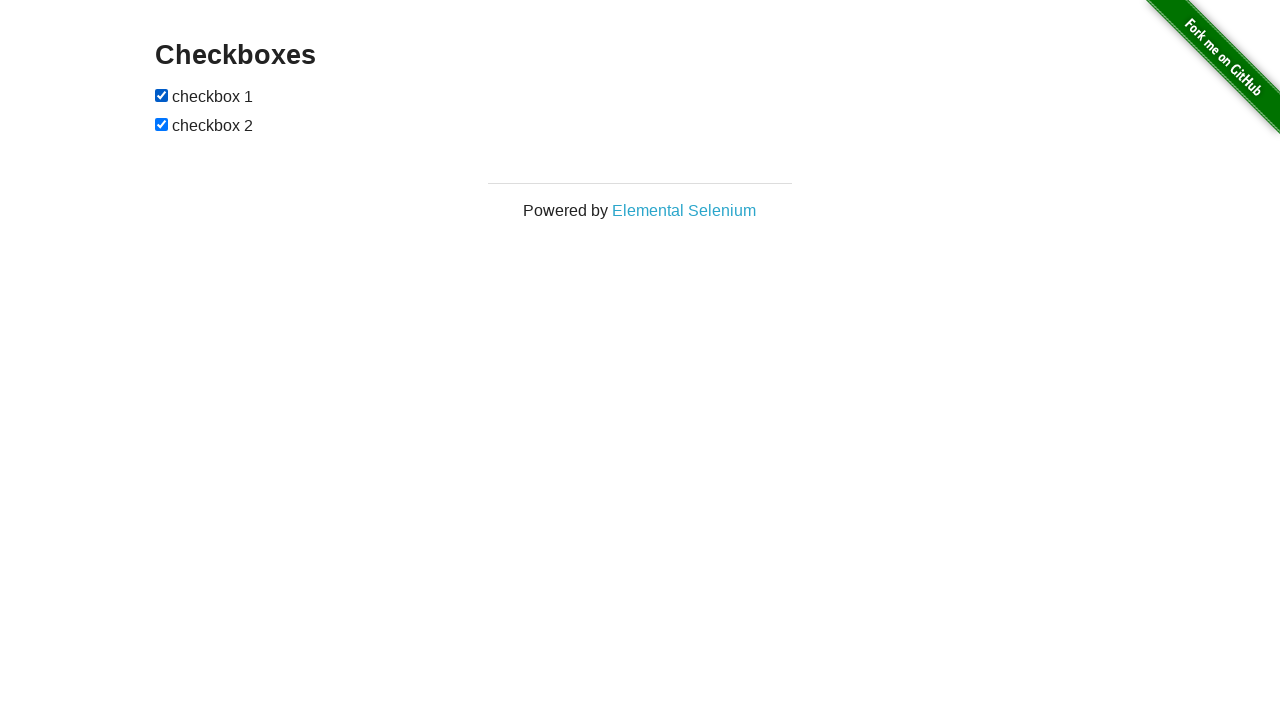

Verified checkbox 1 is now selected after clicking
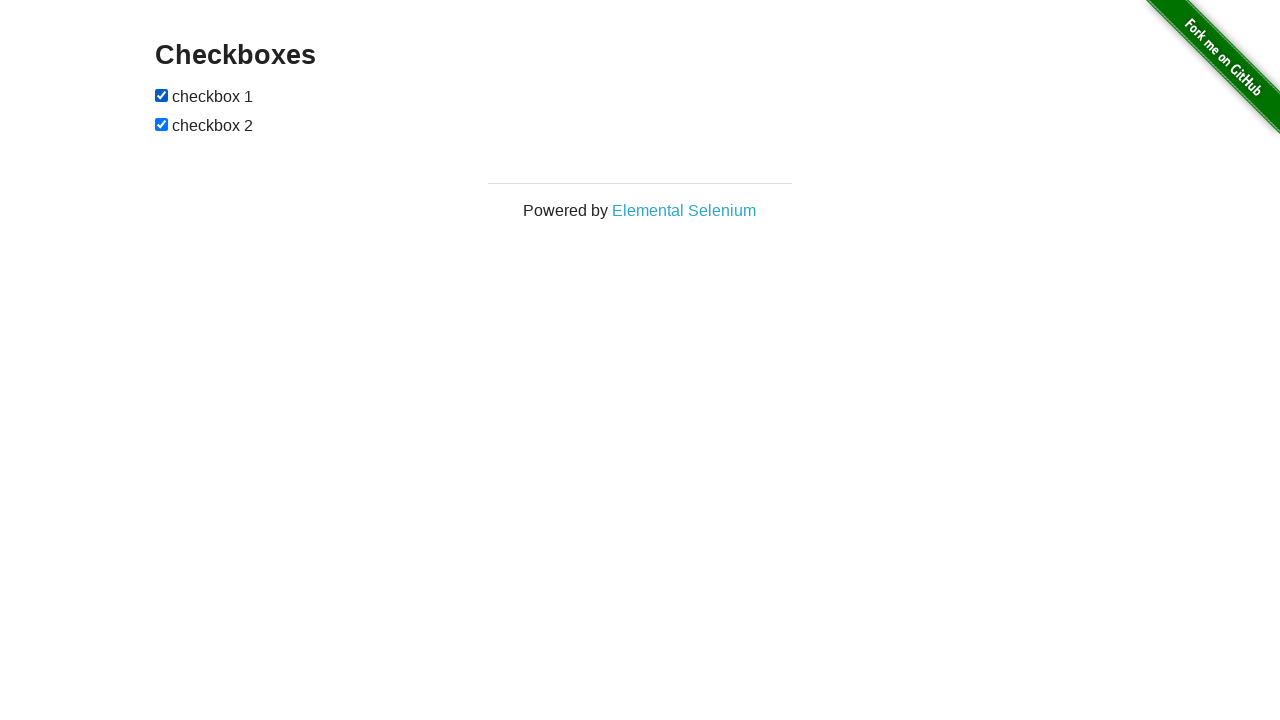

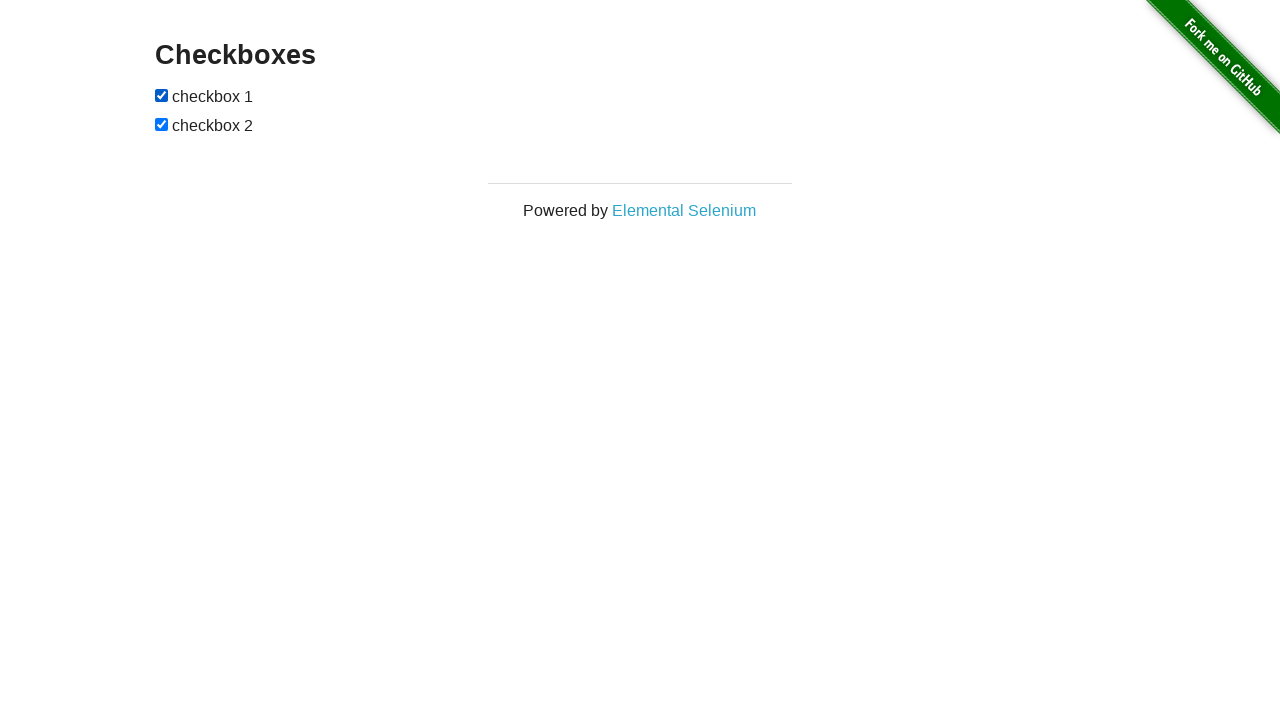